Enters text data into a playground input field on the page

Starting URL: http://seleniumplayground.vectordesign.gr/

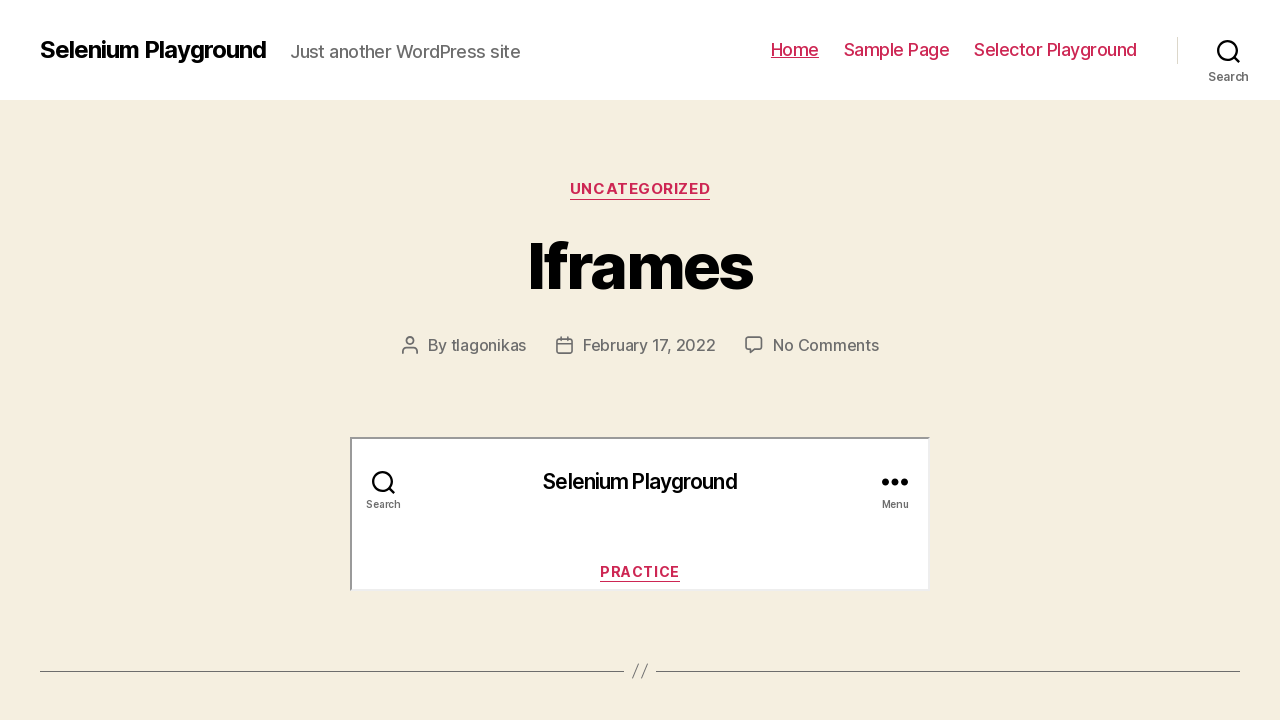

Filled playground input field with 'testInputData2024' on #id-playground-field
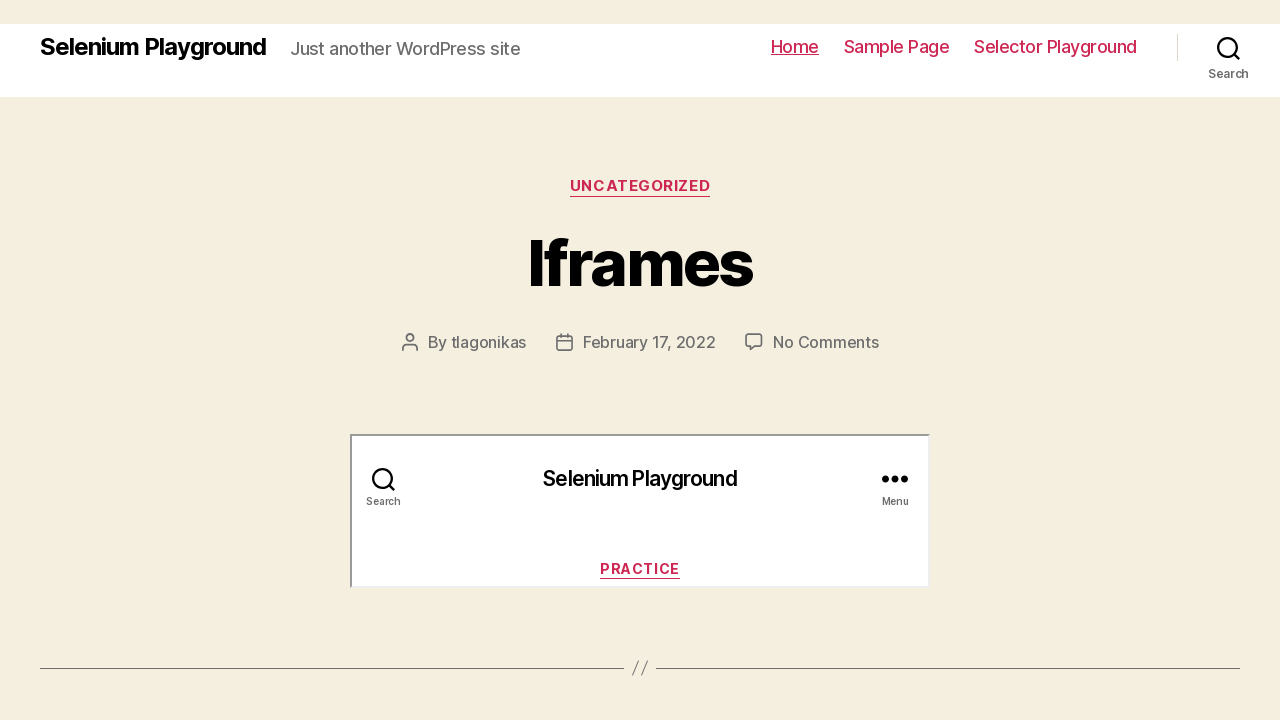

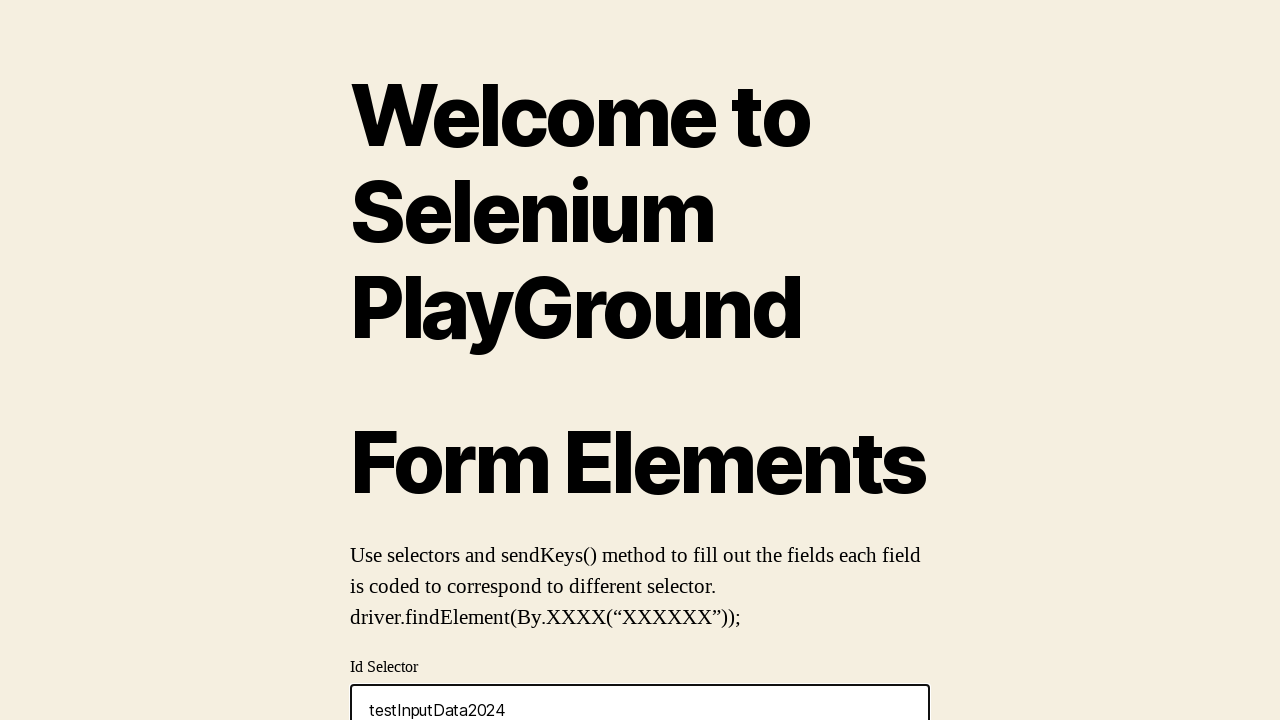